Tests a registration form by filling in required fields (first name, last name, email) and submitting the form to verify successful registration

Starting URL: http://suninjuly.github.io/registration1.html

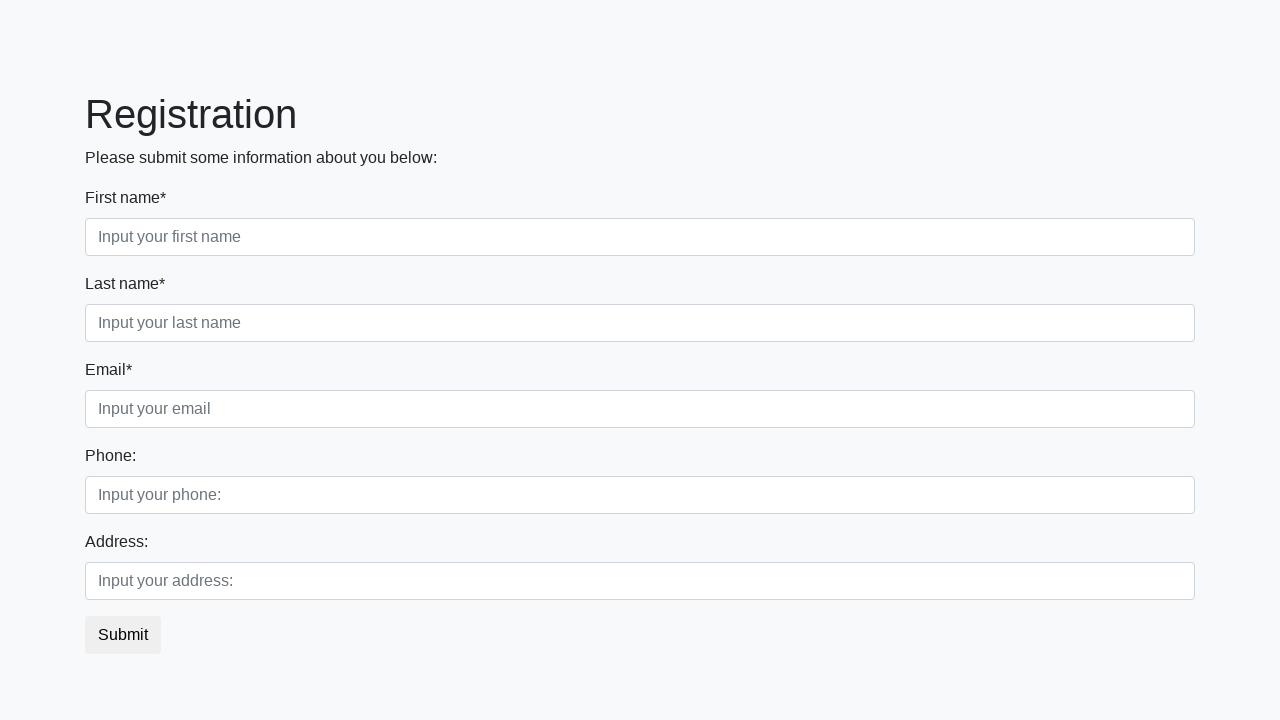

Filled first name field with 'John' on div.first_block input[required].form-control.first
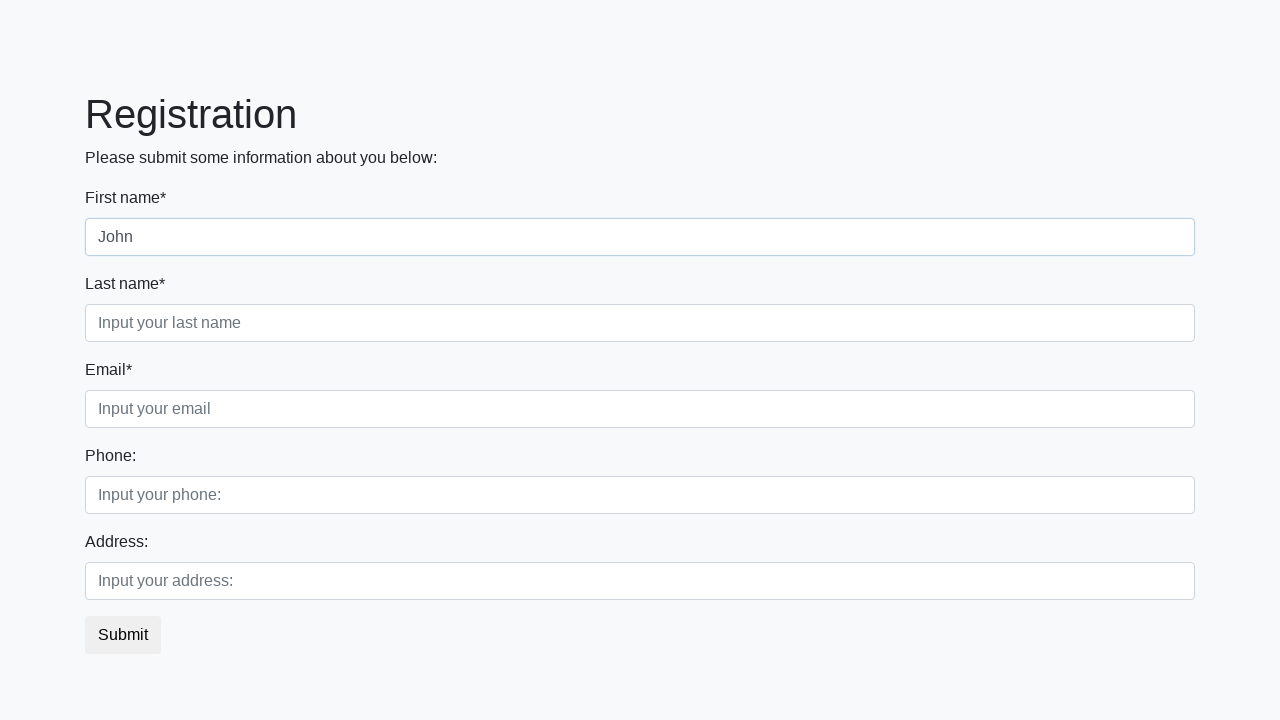

Filled last name field with 'Smith' on div.first_block input[required].form-control.second
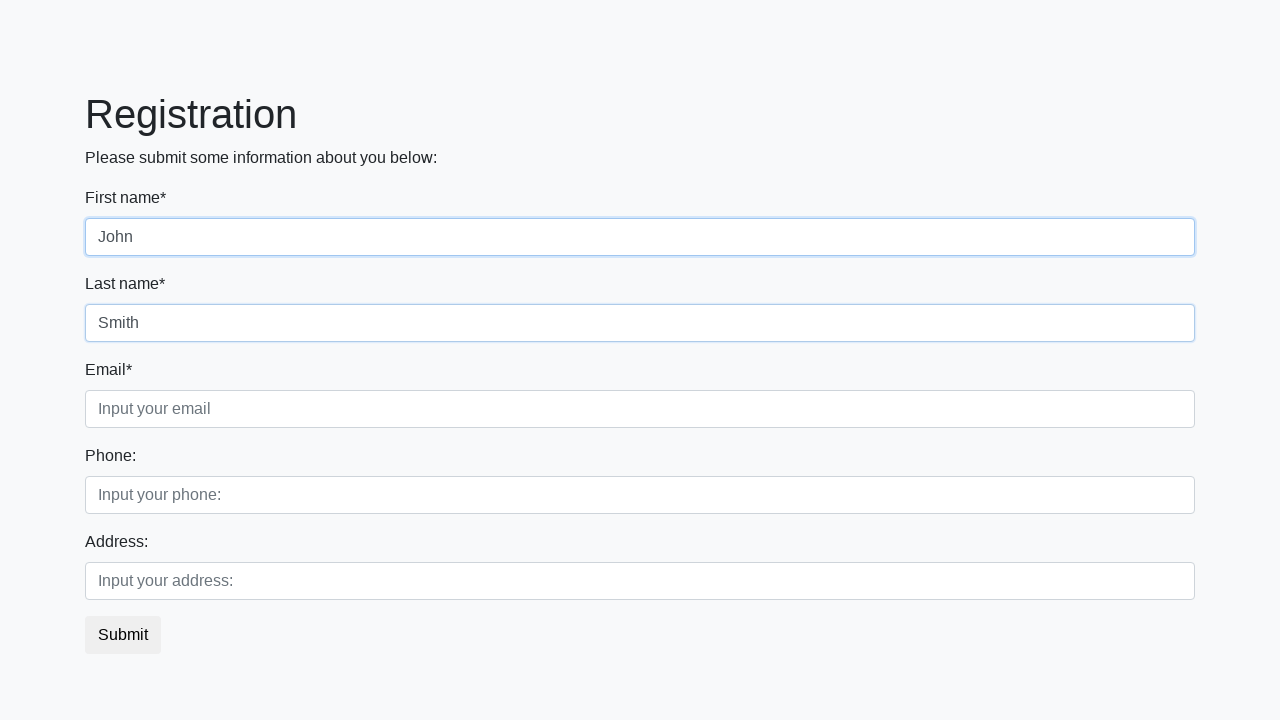

Filled email field with 'john.smith@example.com' on div.first_block input[required].form-control.third
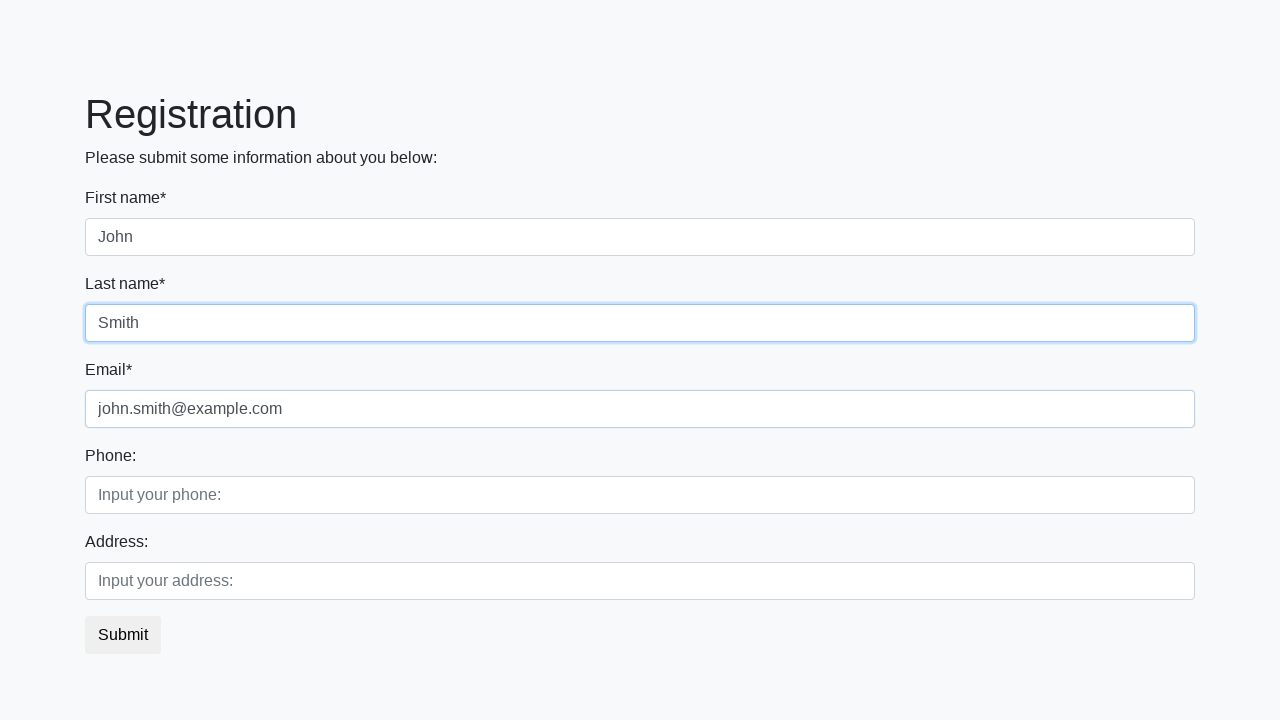

Clicked submit button to register at (123, 635) on button.btn
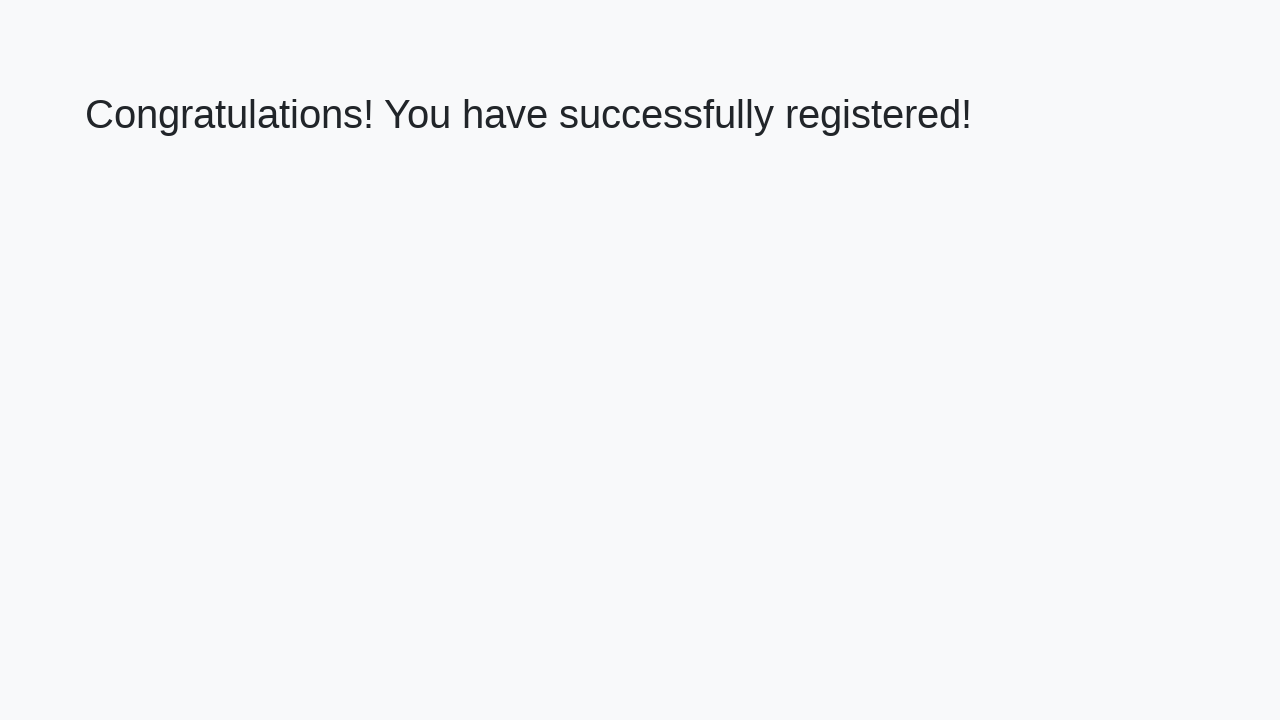

Registration confirmation heading loaded
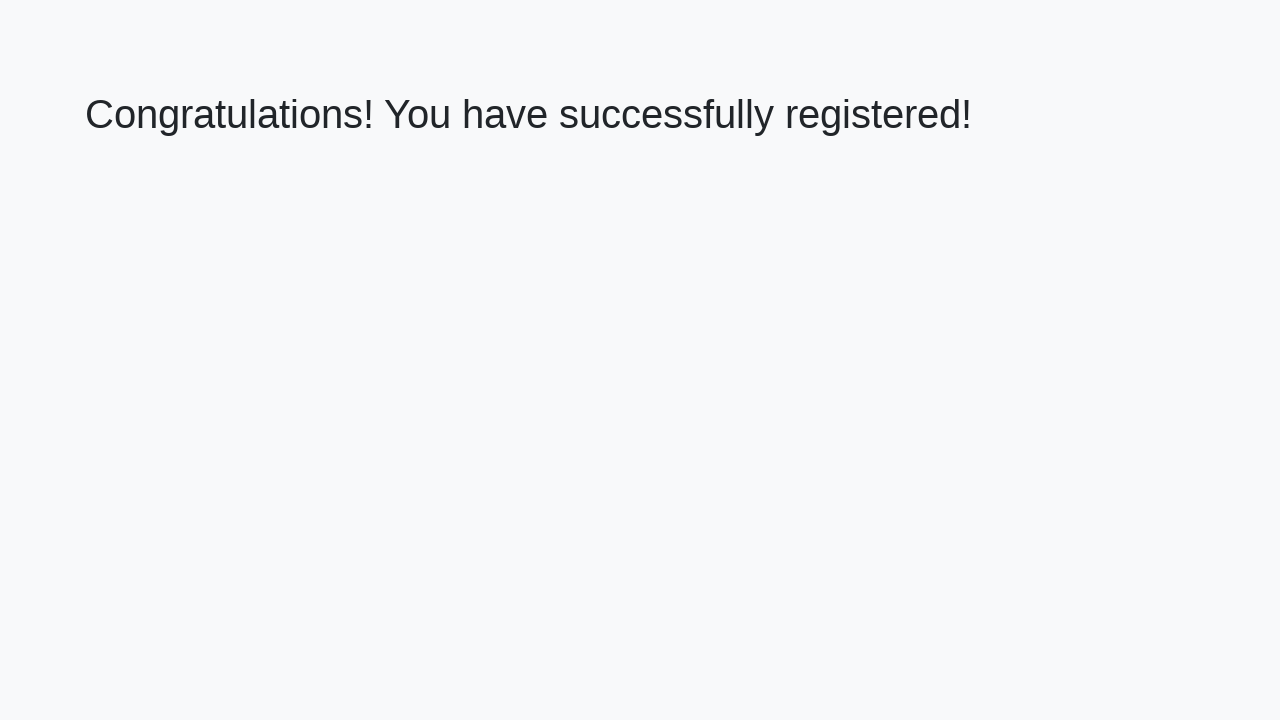

Retrieved confirmation message text
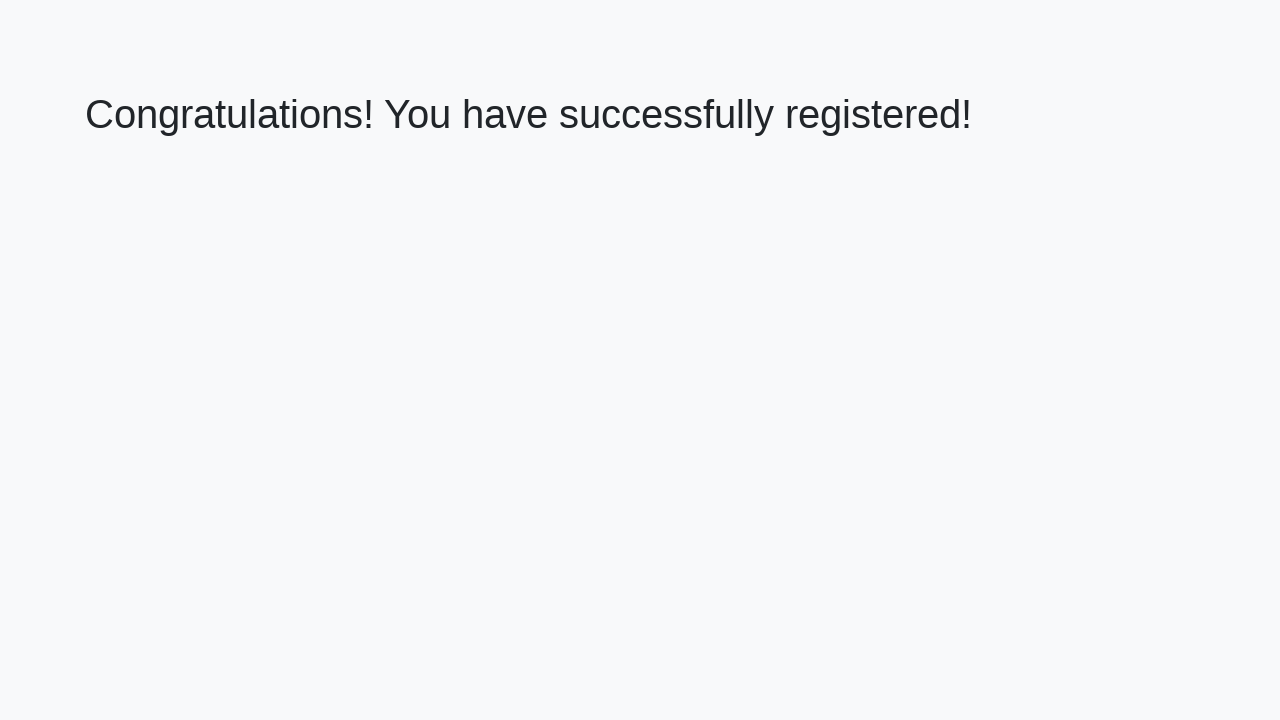

Verified successful registration message
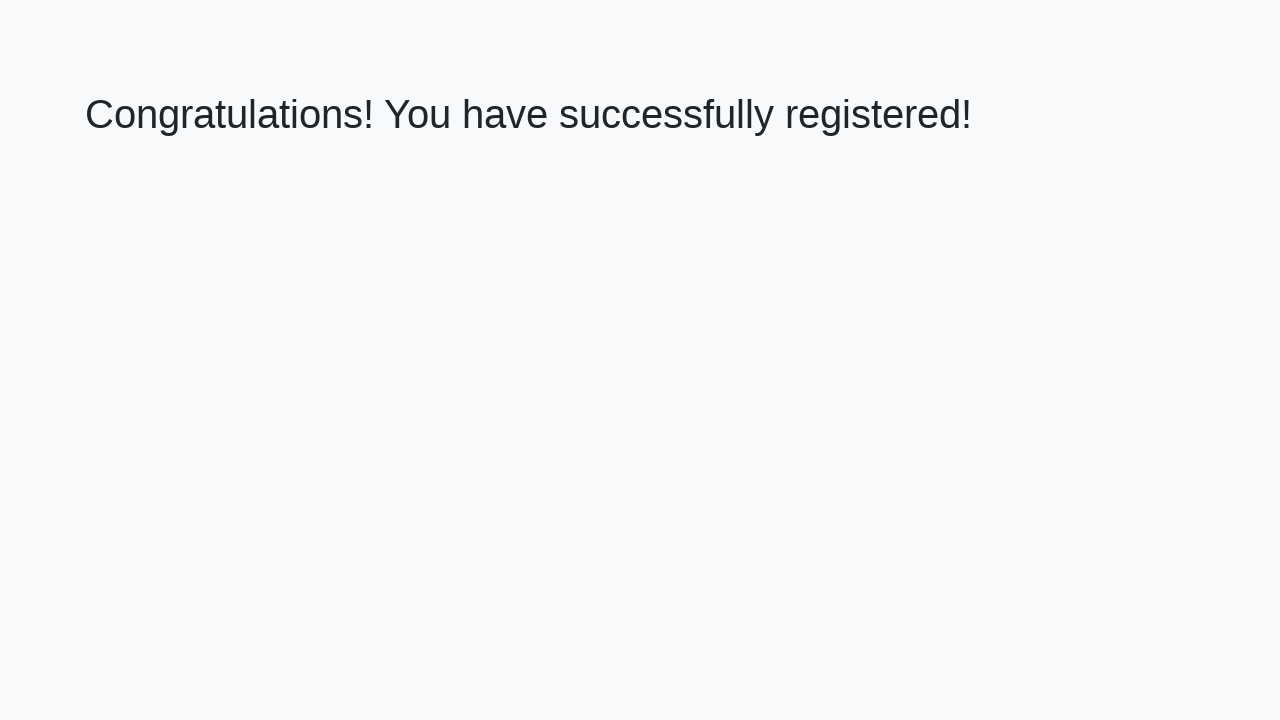

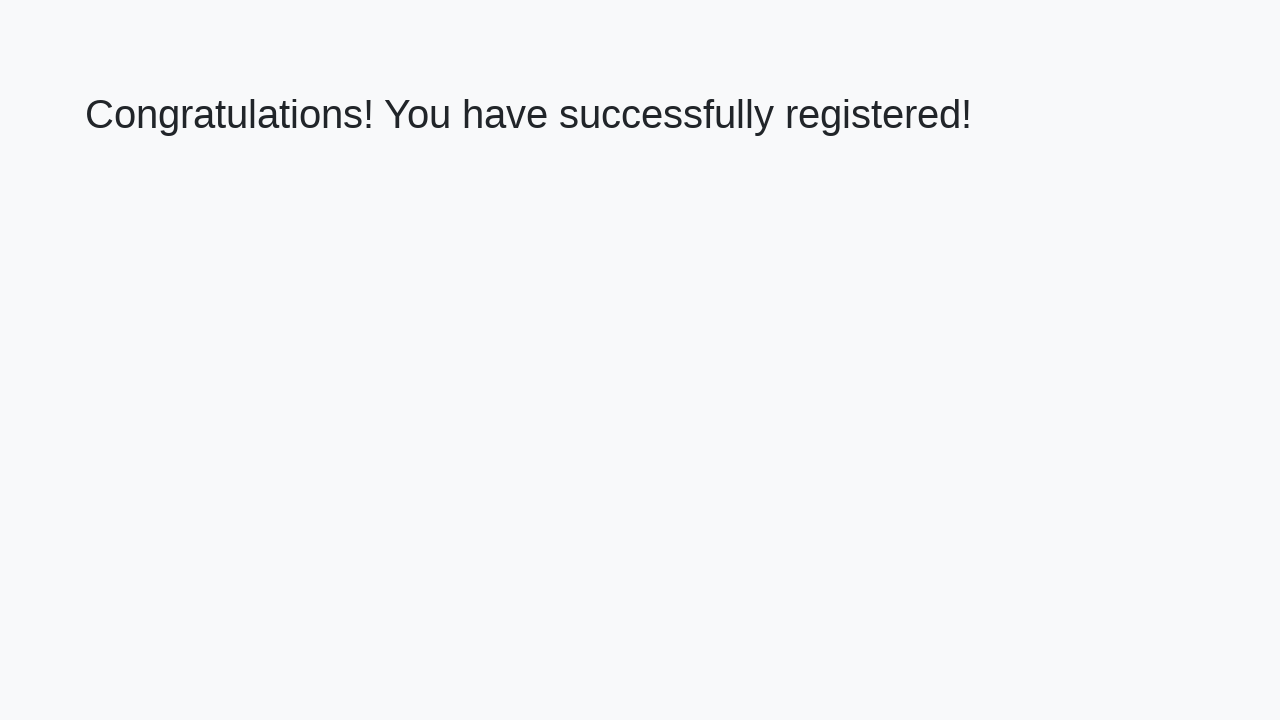